Tests radio button functionality by clicking on different radio buttons (hockey, football sports and yellow color) and verifying they become selected on a practice website.

Starting URL: https://practice.cydeo.com/radio_buttons

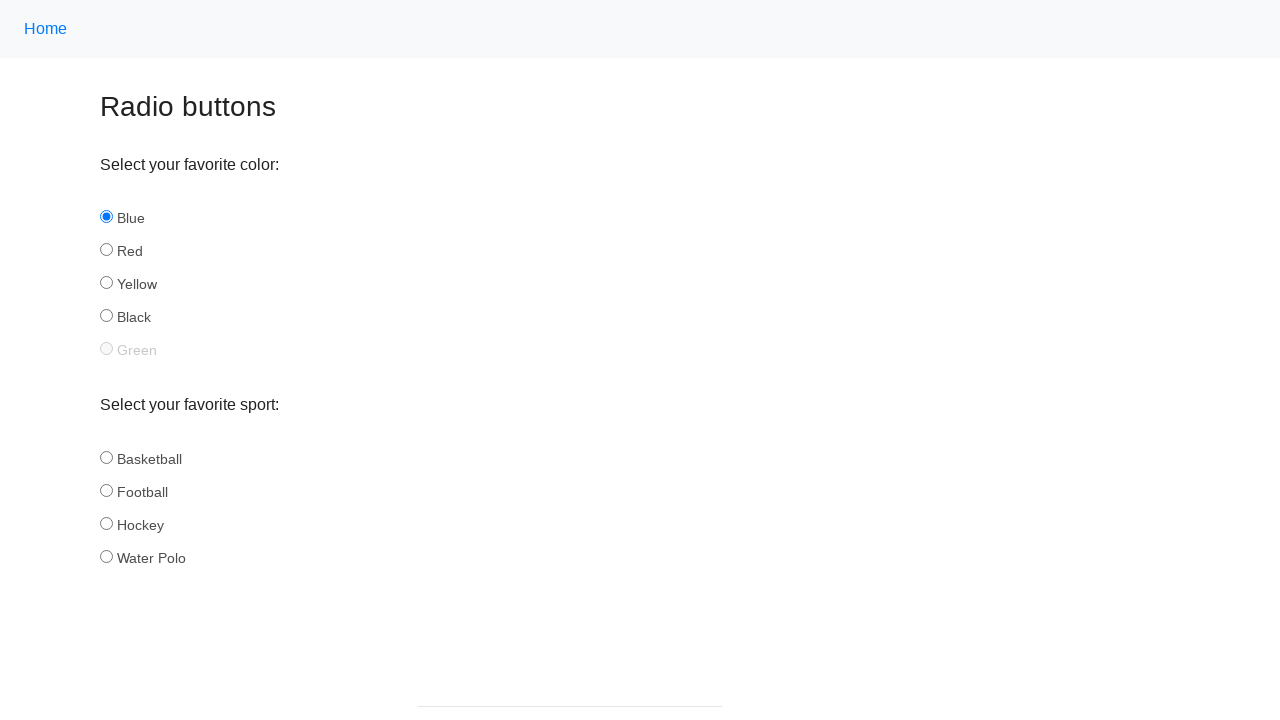

Clicked hockey radio button at (106, 523) on input[name='sport'][id='hockey']
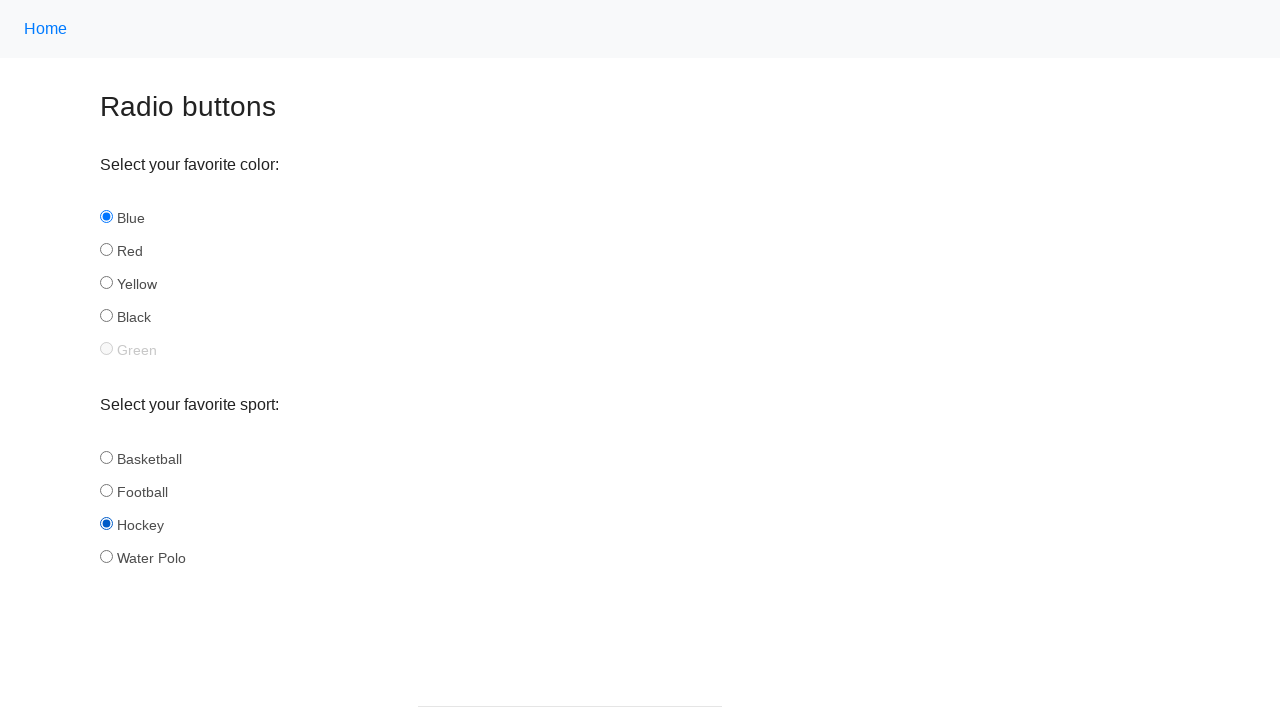

Verified hockey radio button is selected
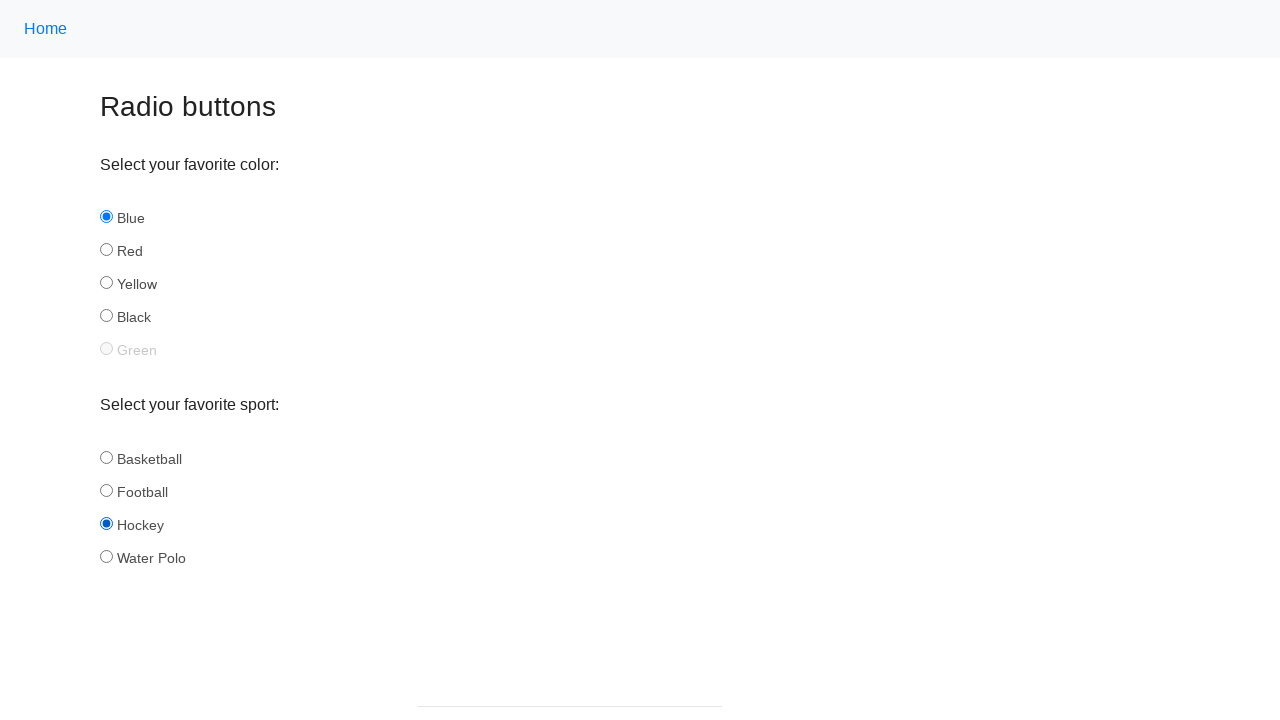

Clicked football radio button at (106, 490) on input[name='sport'][id='football']
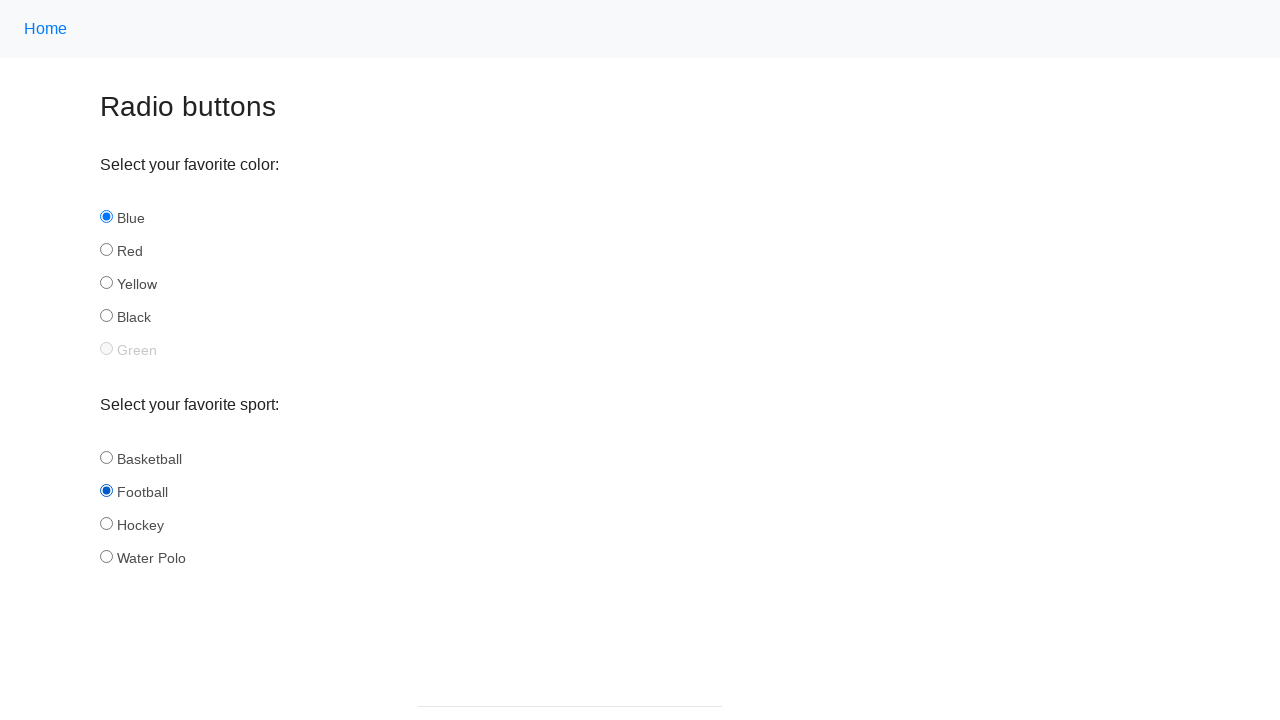

Verified football radio button is selected
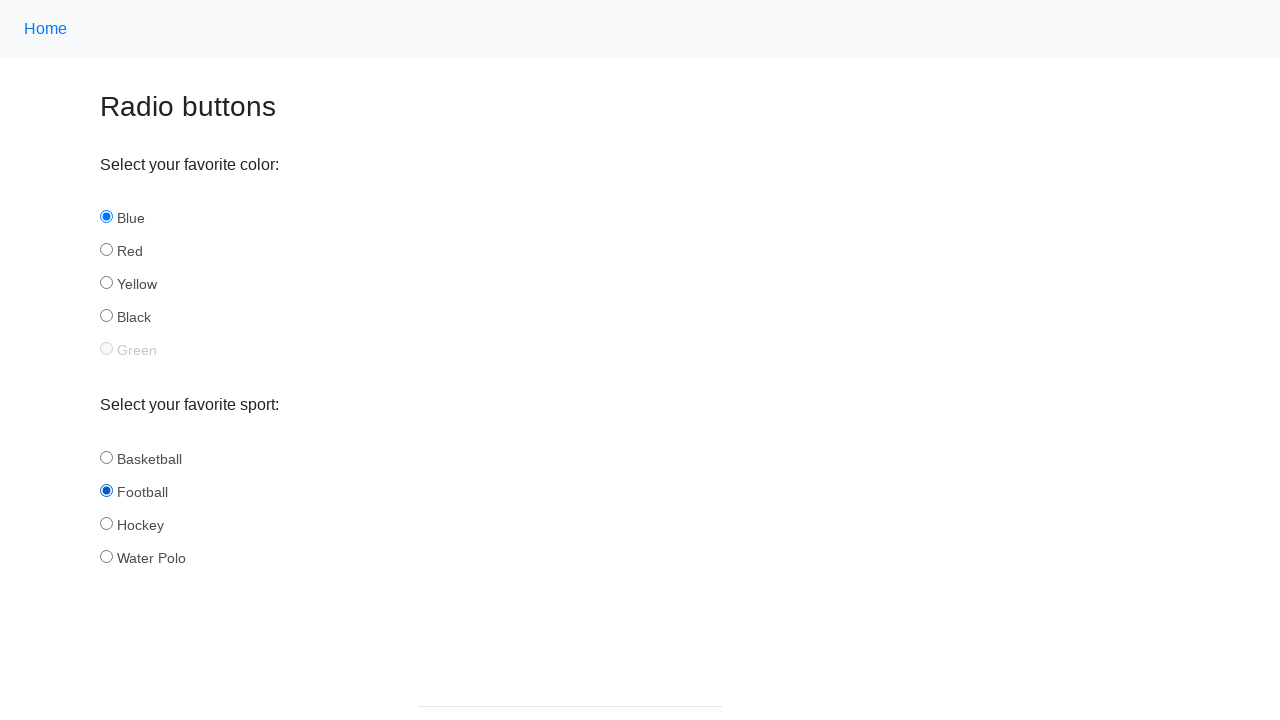

Clicked yellow color radio button at (106, 283) on input[name='color'][id='yellow']
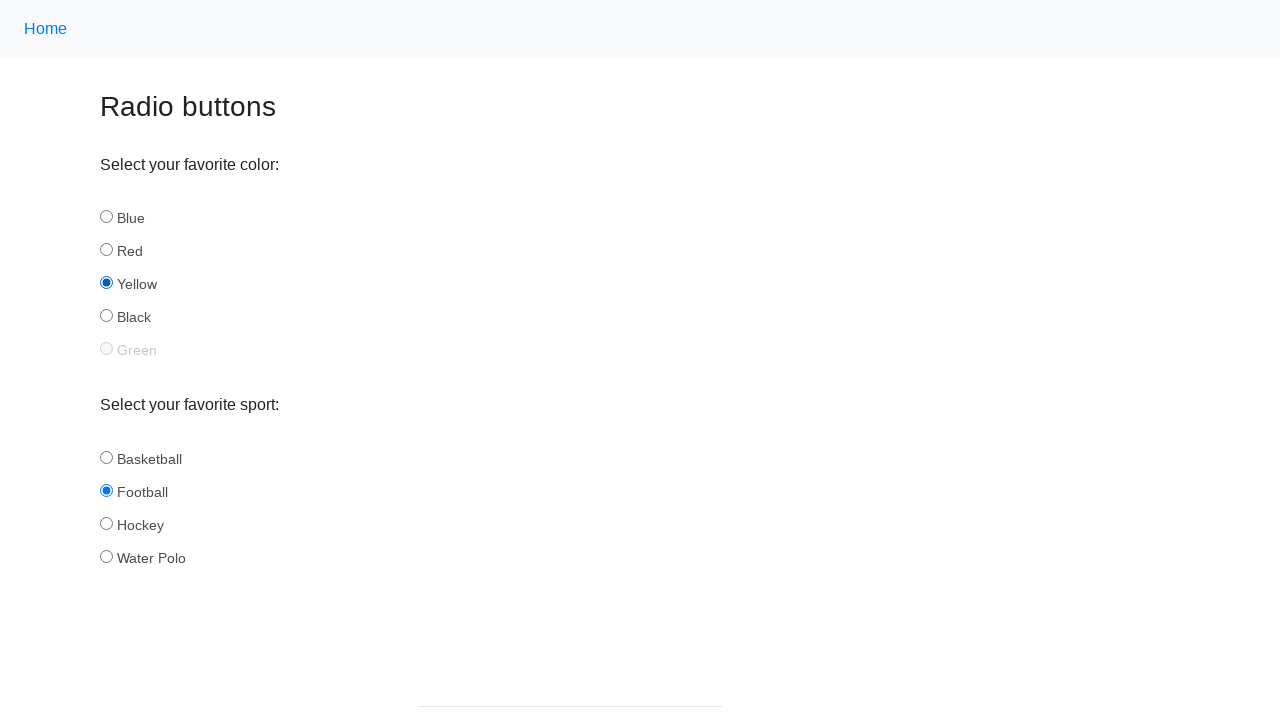

Verified yellow color radio button is selected
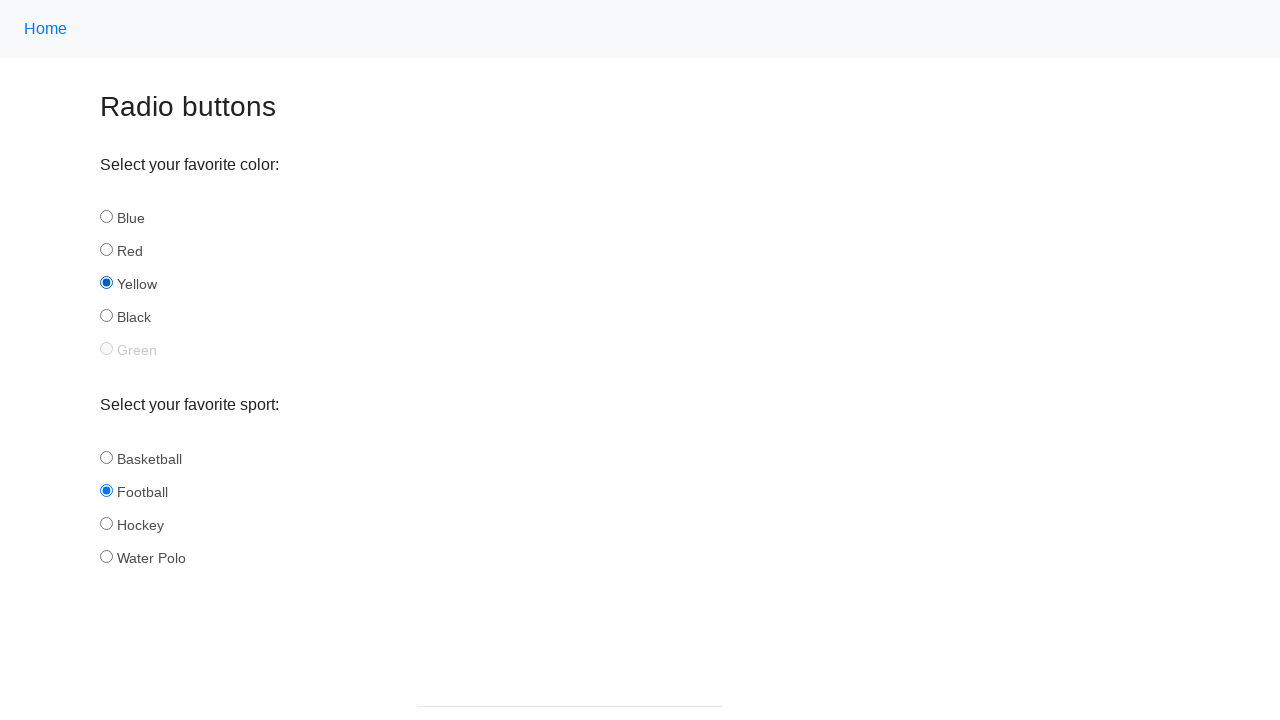

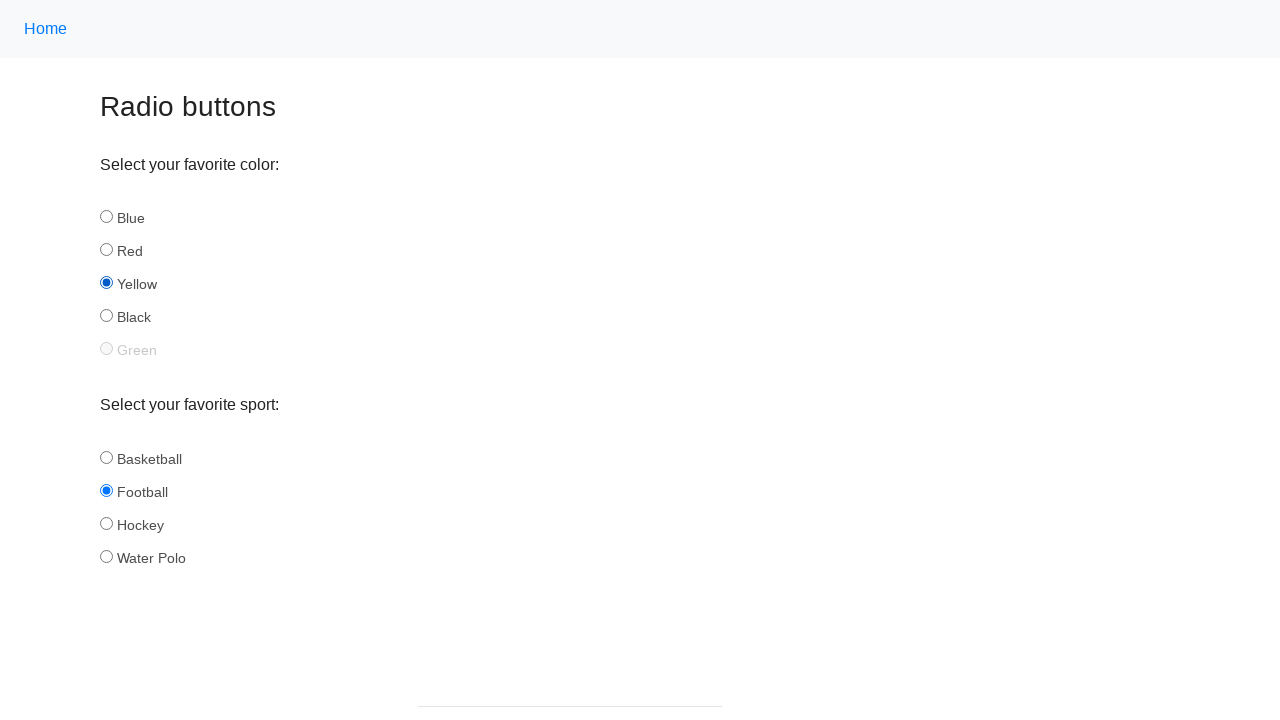